Tests dropdown selection and hover interaction by switching to an iframe, selecting an option from a dropdown, and hovering over a paragraph element on W3Schools tryit page

Starting URL: https://www.w3schools.com/tags/tryit.asp?filename=tryhtml_select

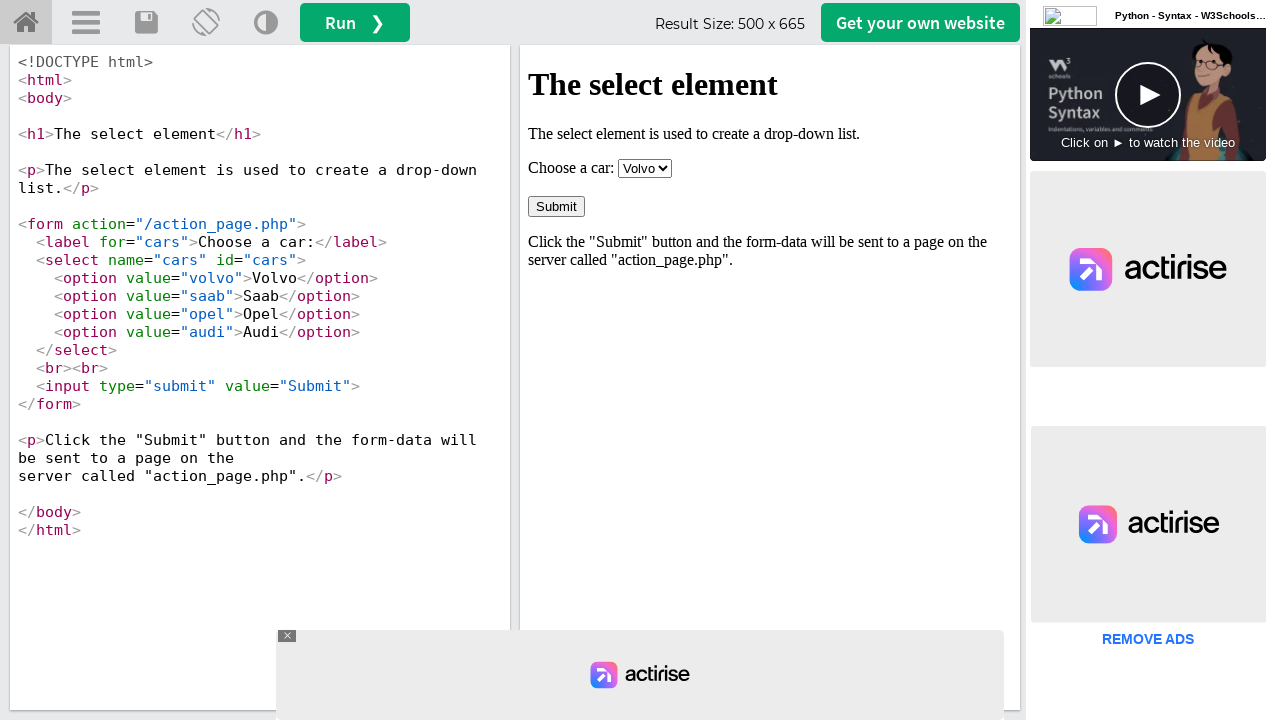

Waited for and located the iframe element with id 'iframeResult'
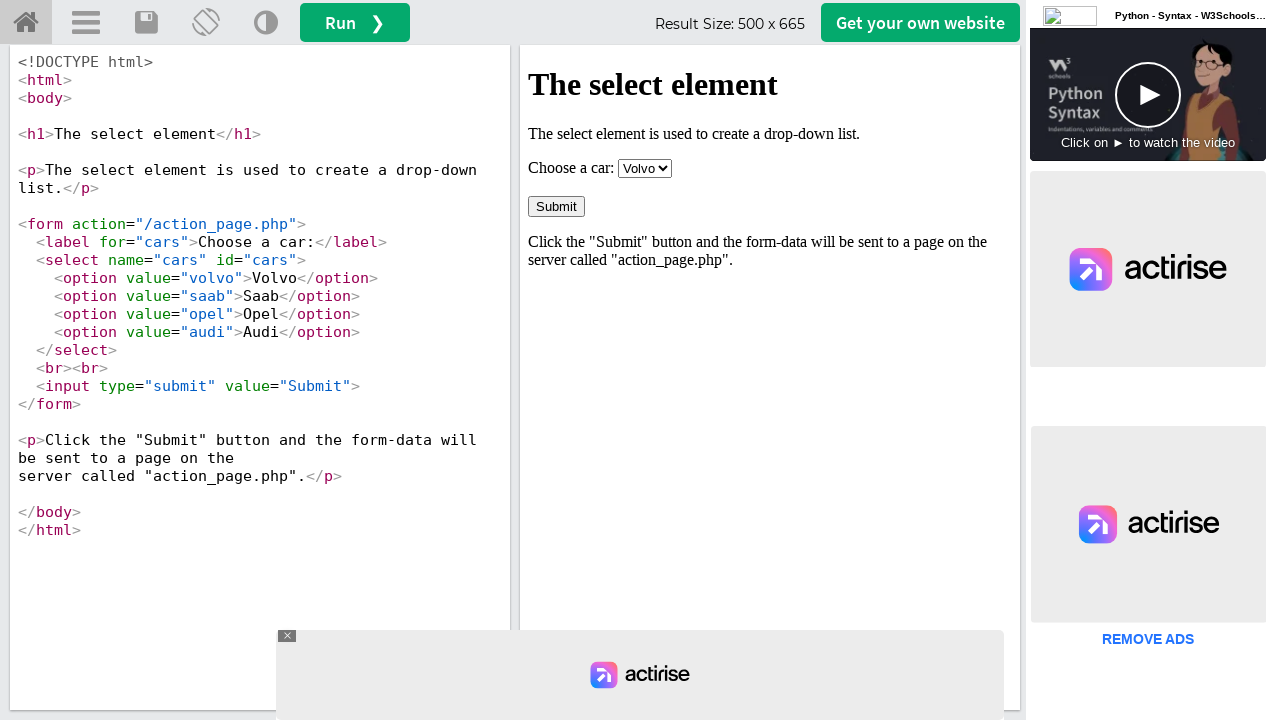

Switched to the iframe content frame
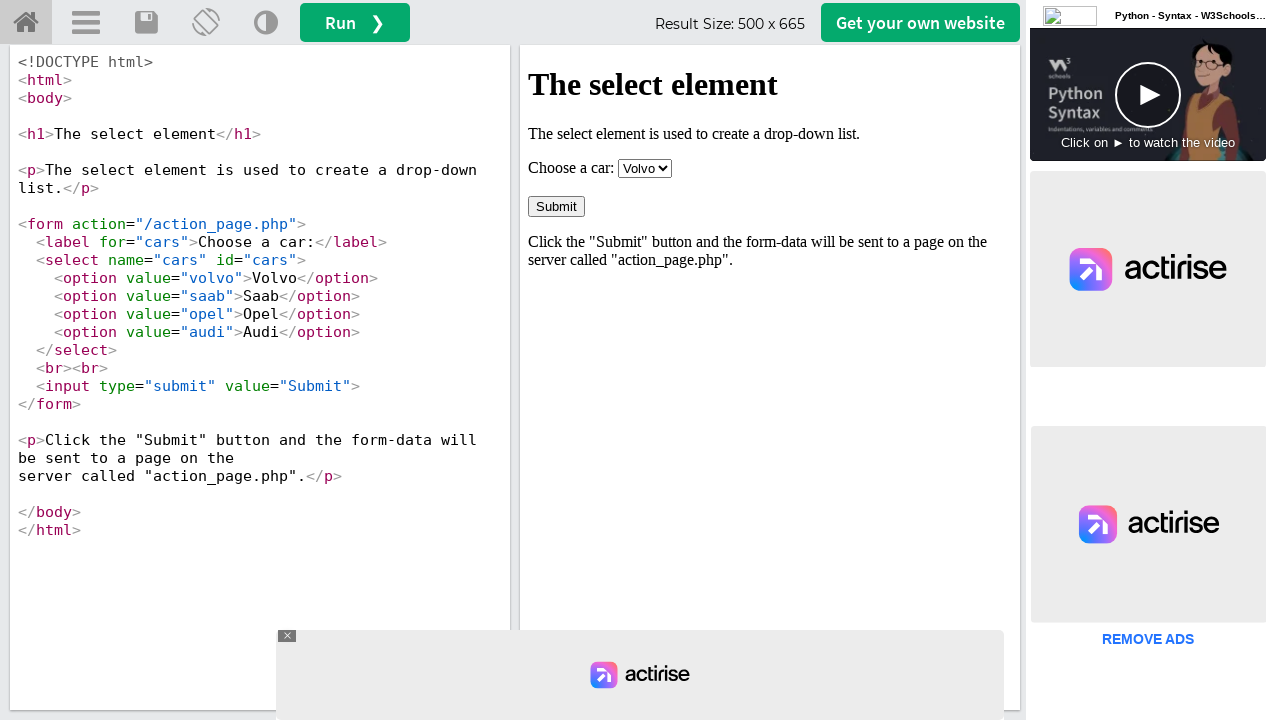

Selected 'Opel' option from the dropdown in the iframe
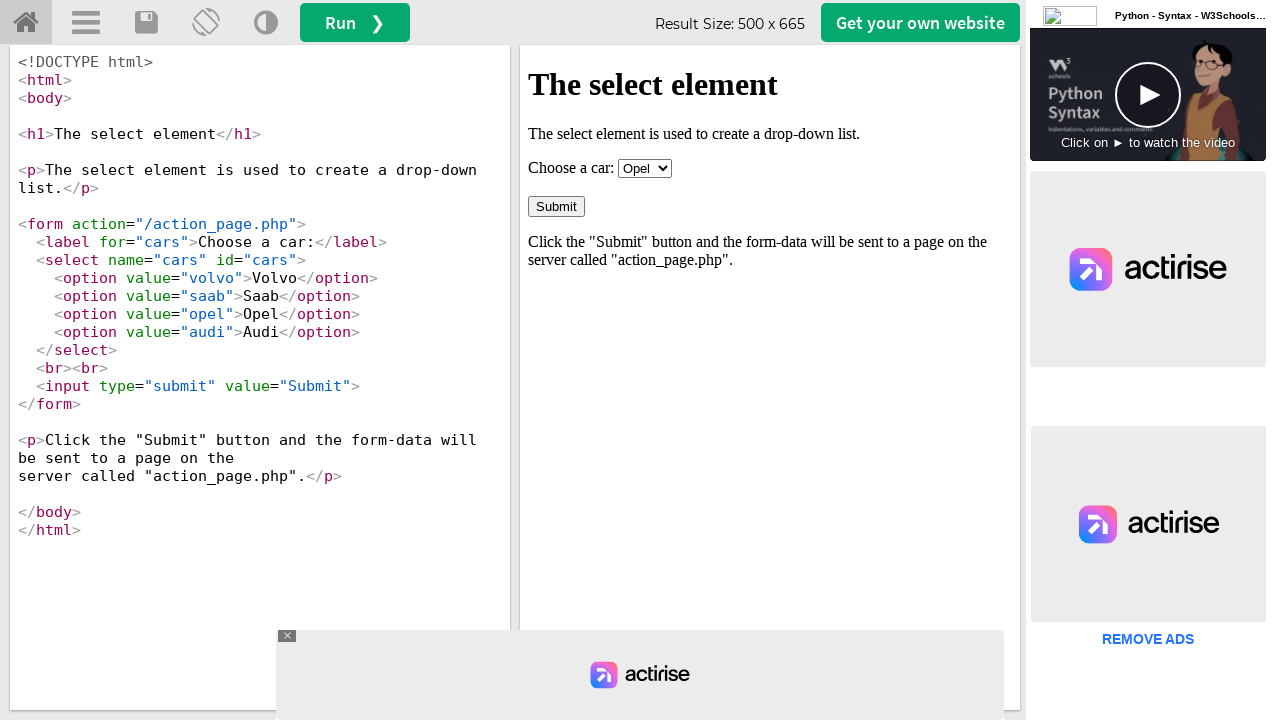

Located the first paragraph element in the iframe
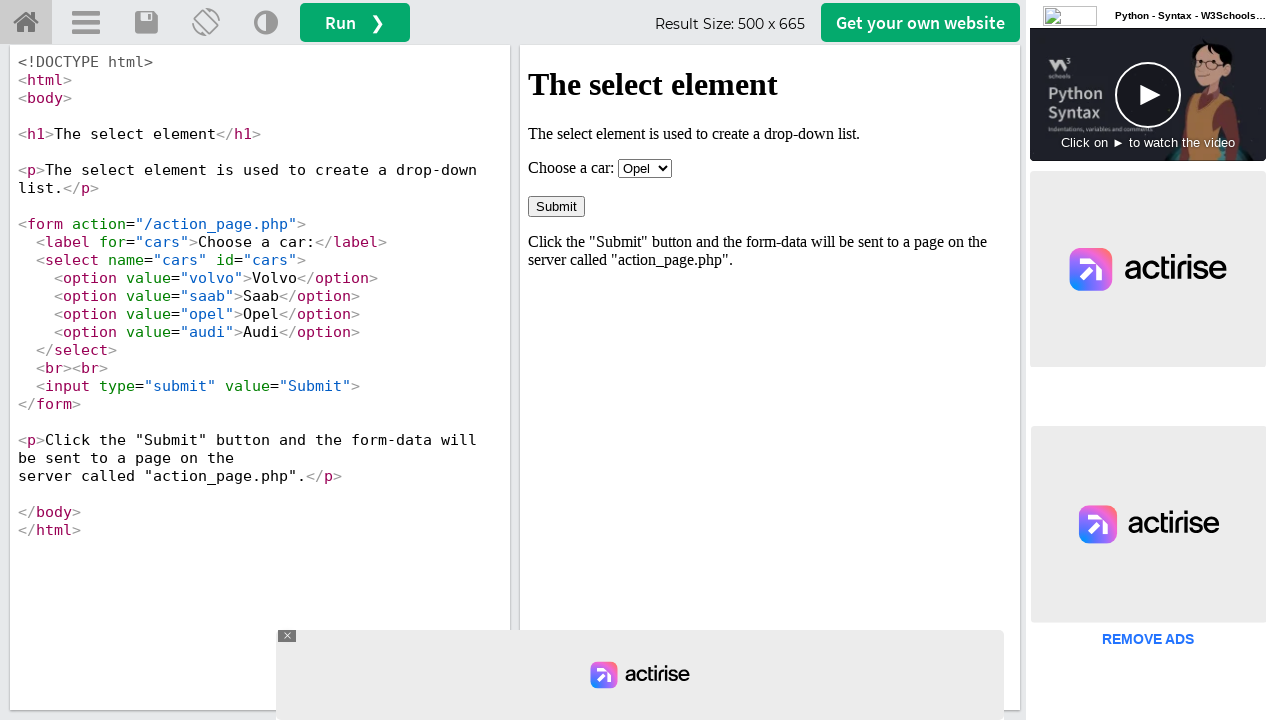

Hovered over the paragraph element at (770, 134) on xpath=//p >> nth=0
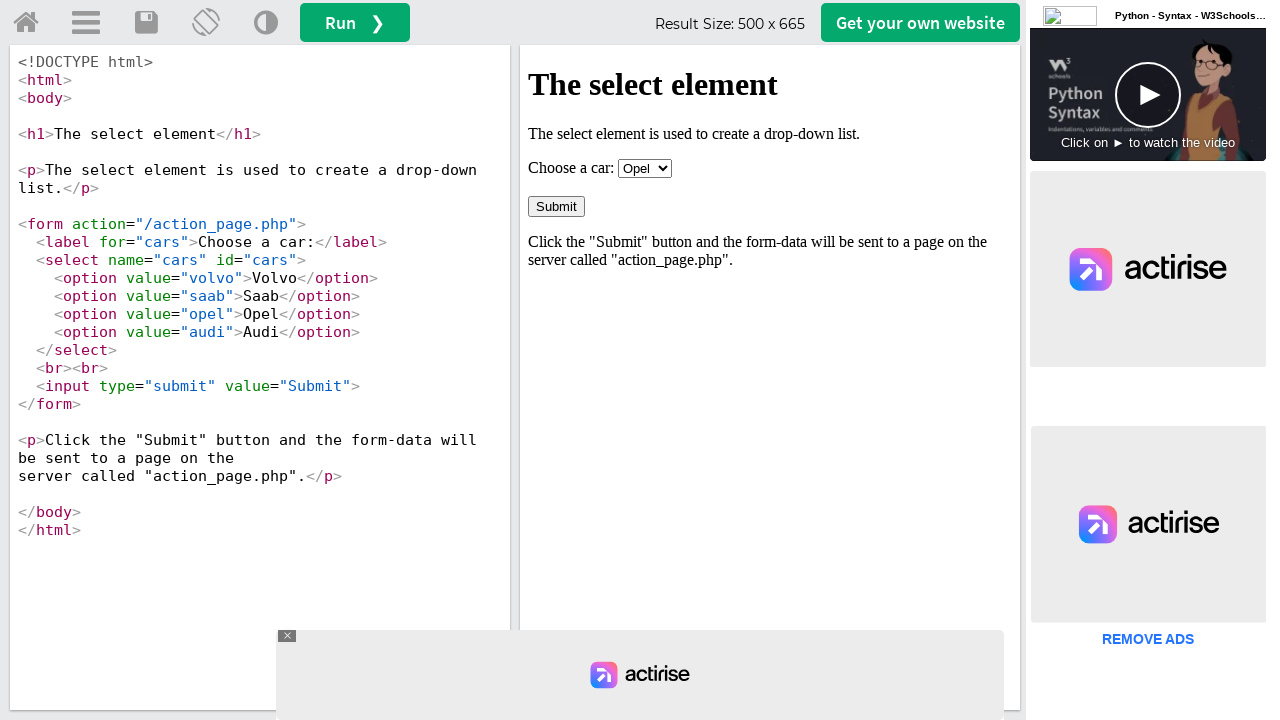

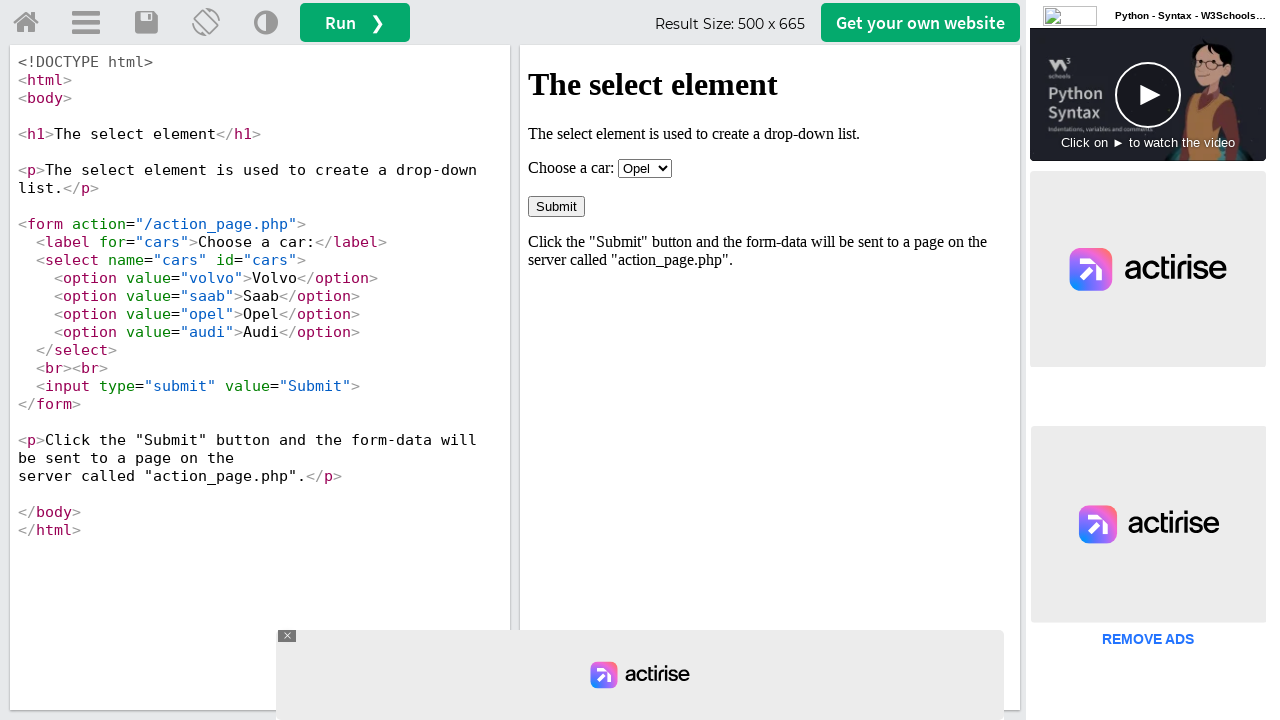